Navigates to QAVBOX demo page and then clicks on the SignUp Form link to test navigation flow

Starting URL: https://qavbox.github.io/demo

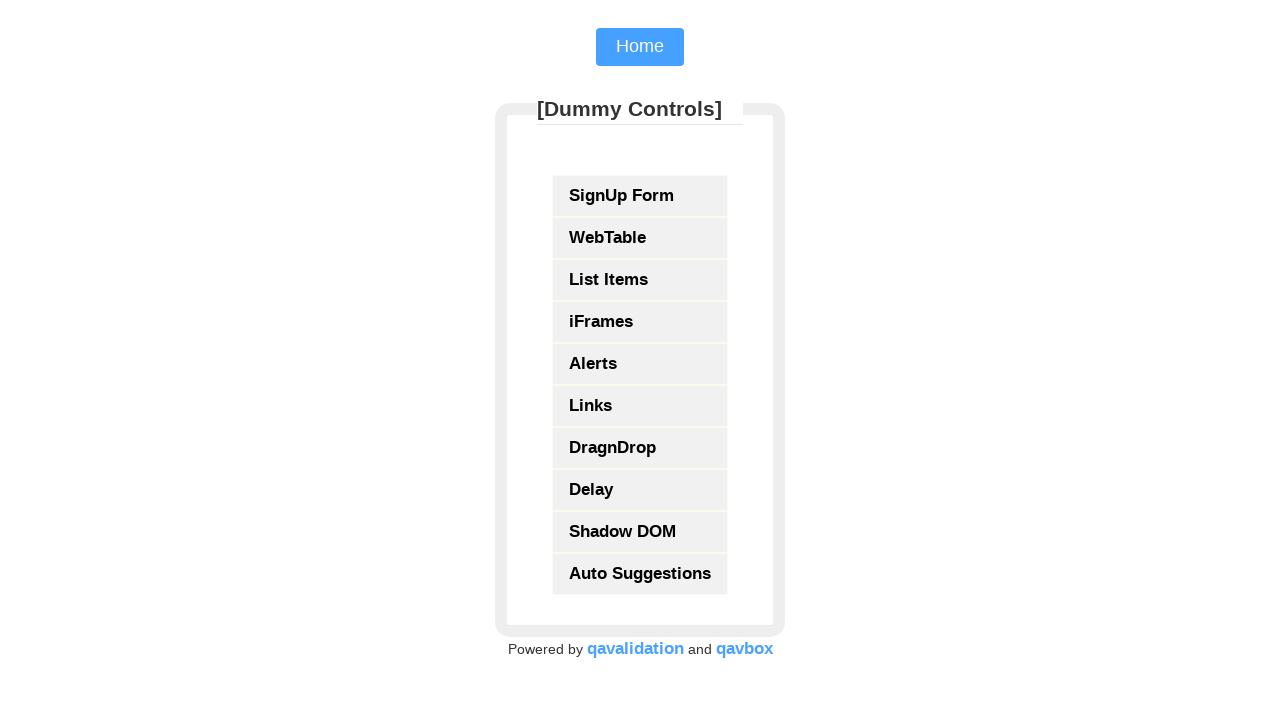

Navigated to QAVBOX demo page
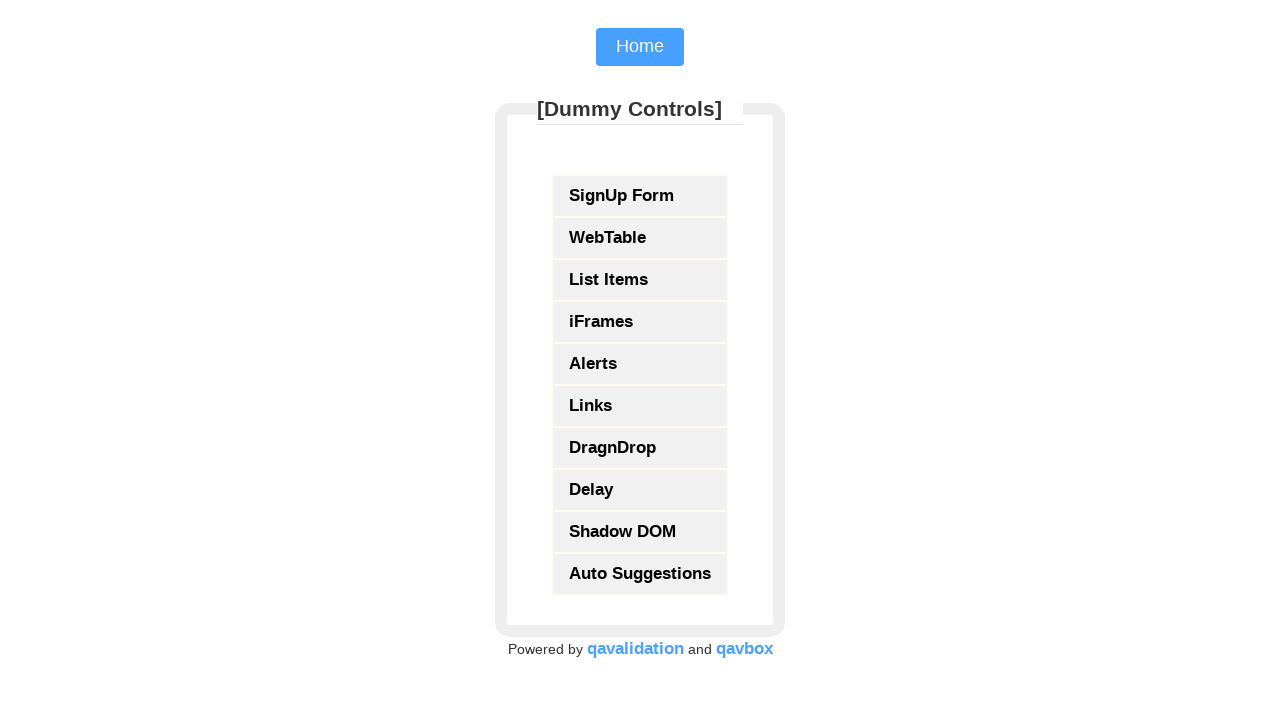

Clicked on SignUp Form link at (640, 196) on text=SignUp Form
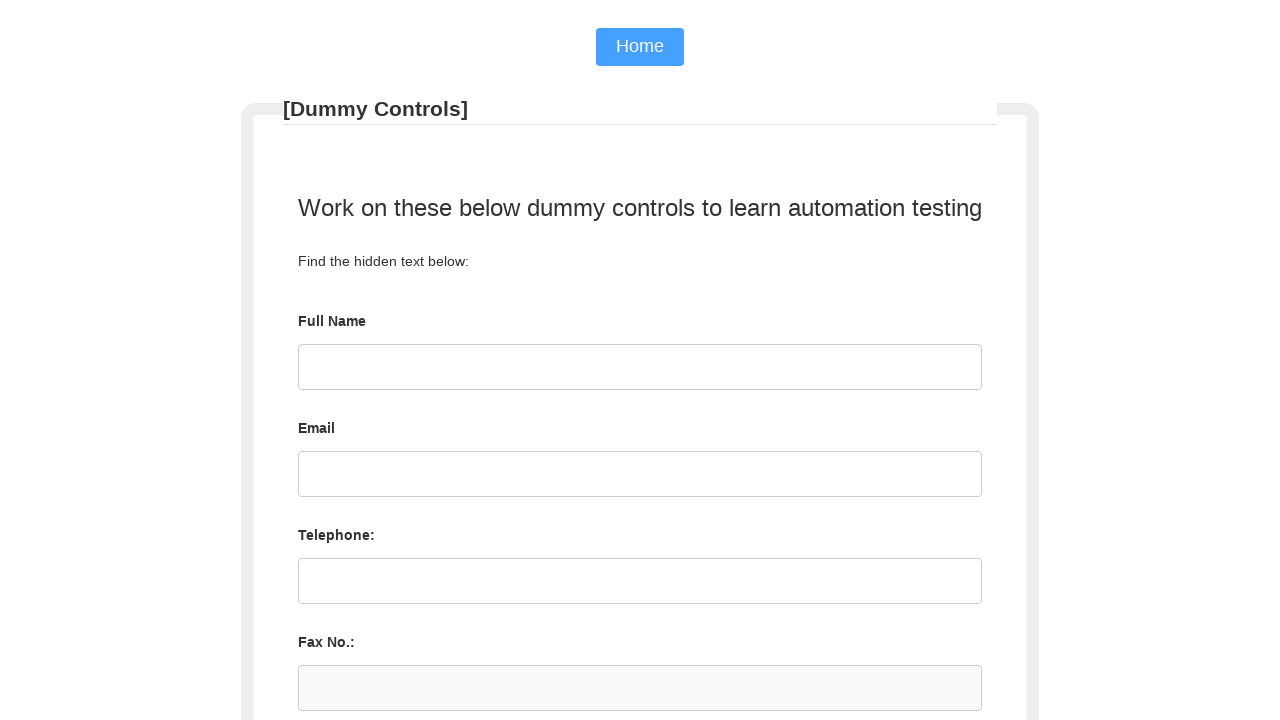

Navigation to SignUp Form completed and network idle
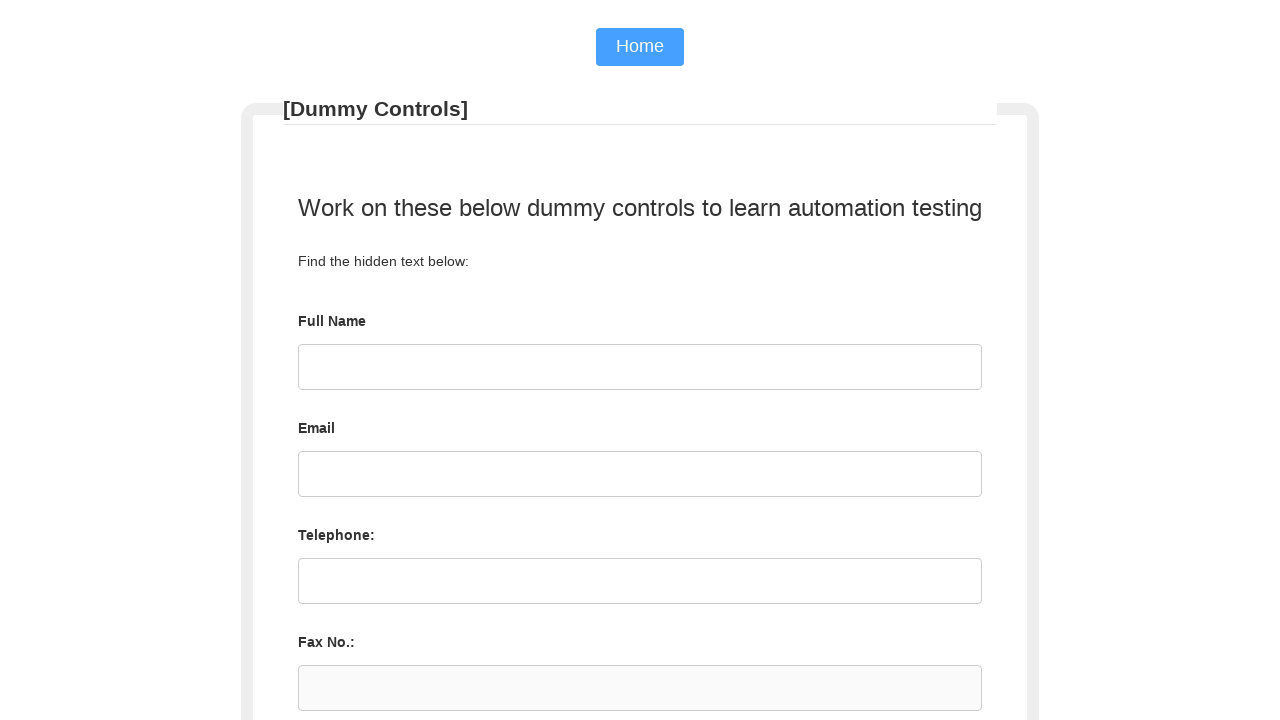

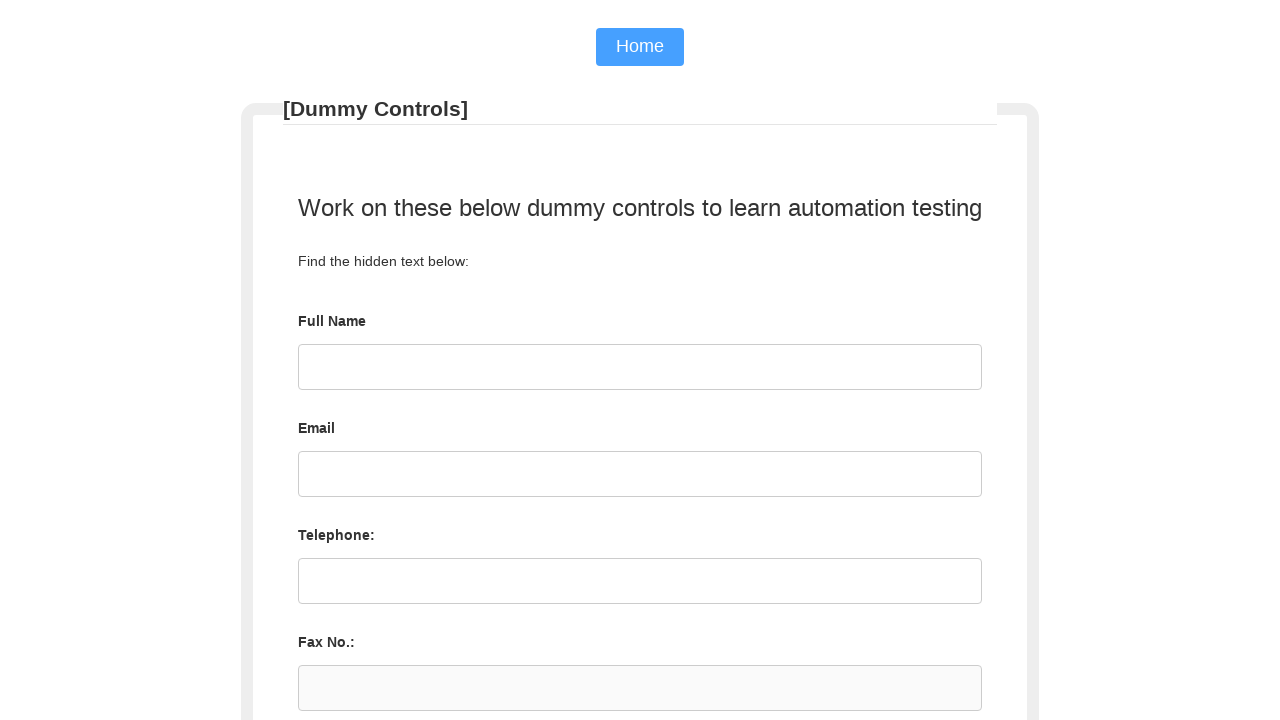